Tests hovering over multiple user images and verifying that user information is displayed for each

Starting URL: https://the-internet.herokuapp.com/hovers

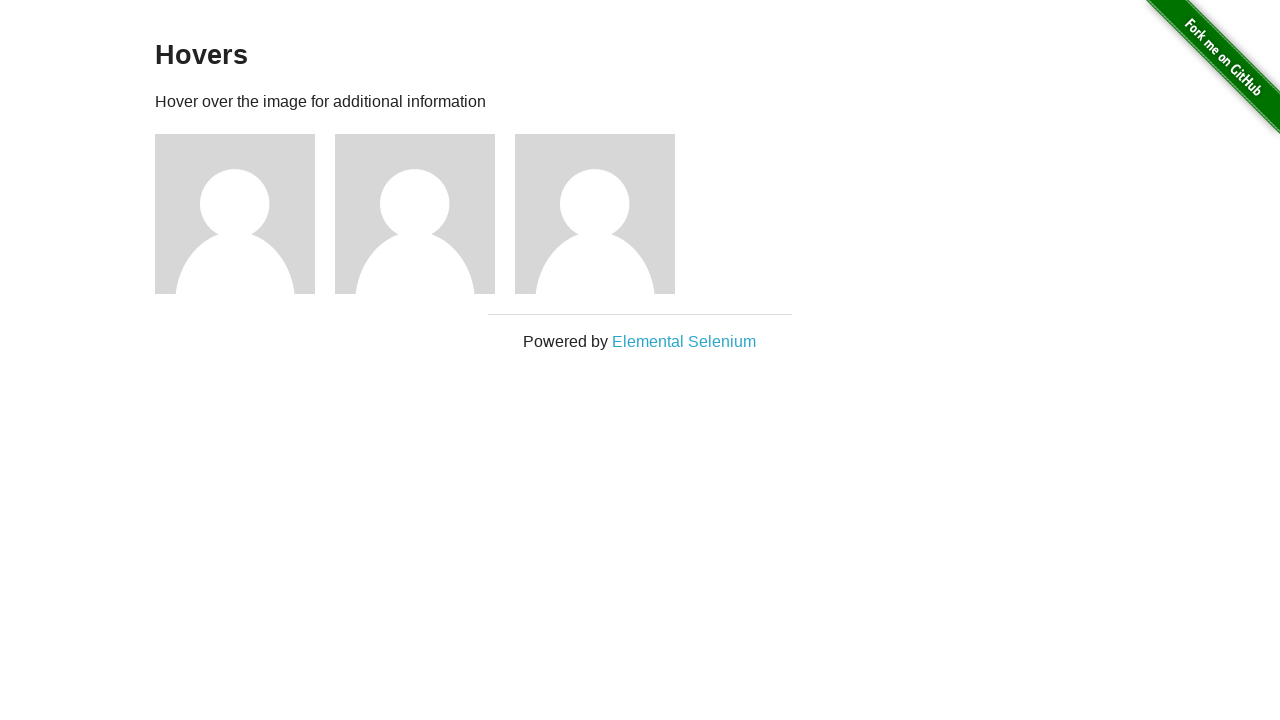

Located all user figure elements on the page
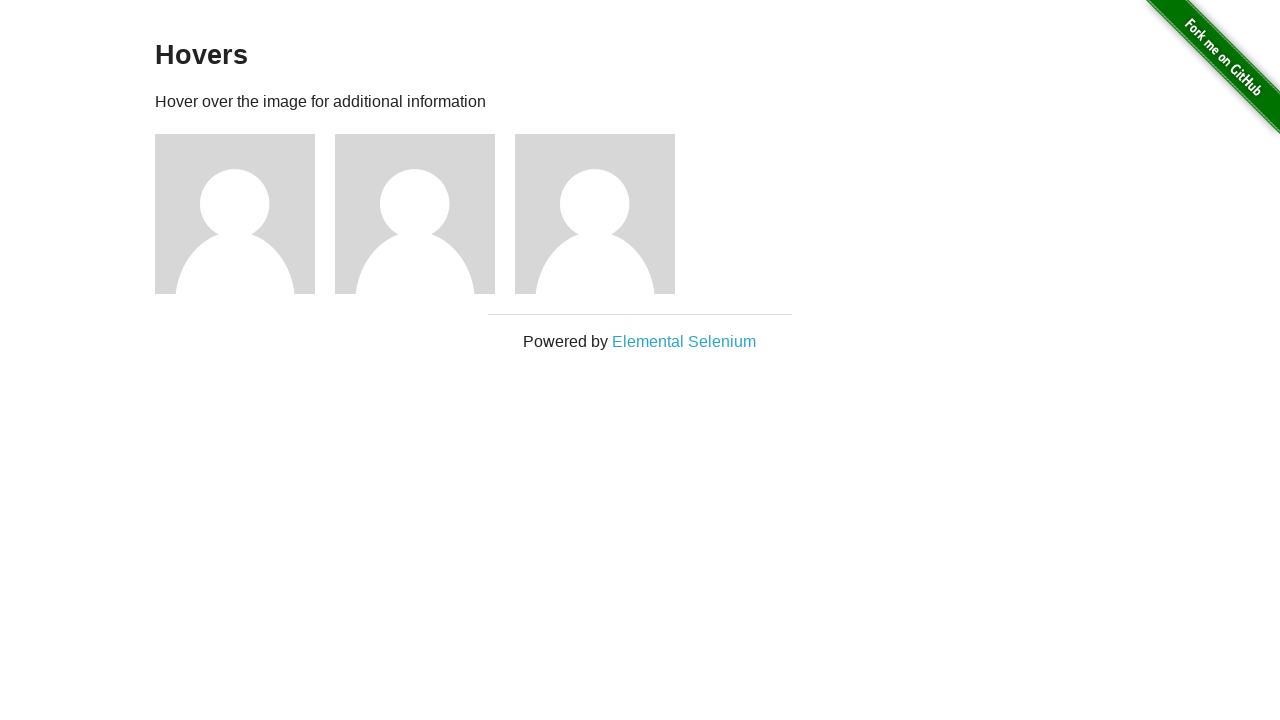

Hovered over first user image at (245, 214) on div.figure >> nth=0
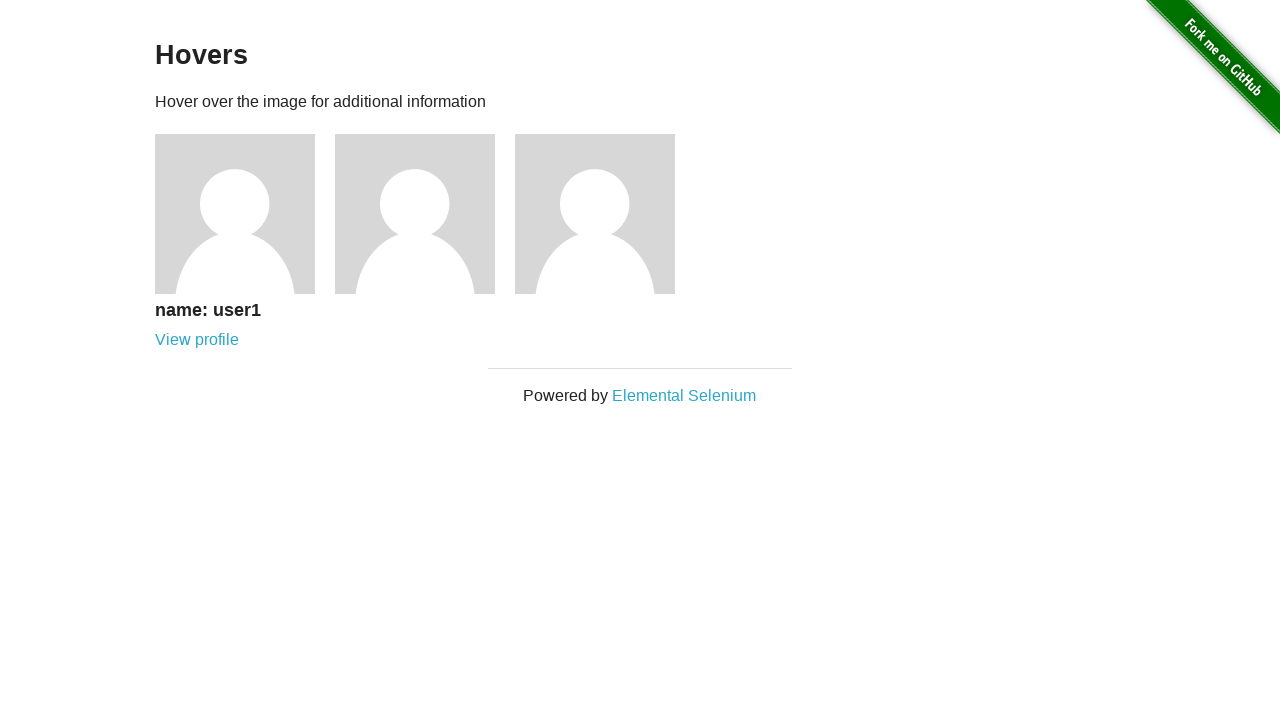

Located user1 information text
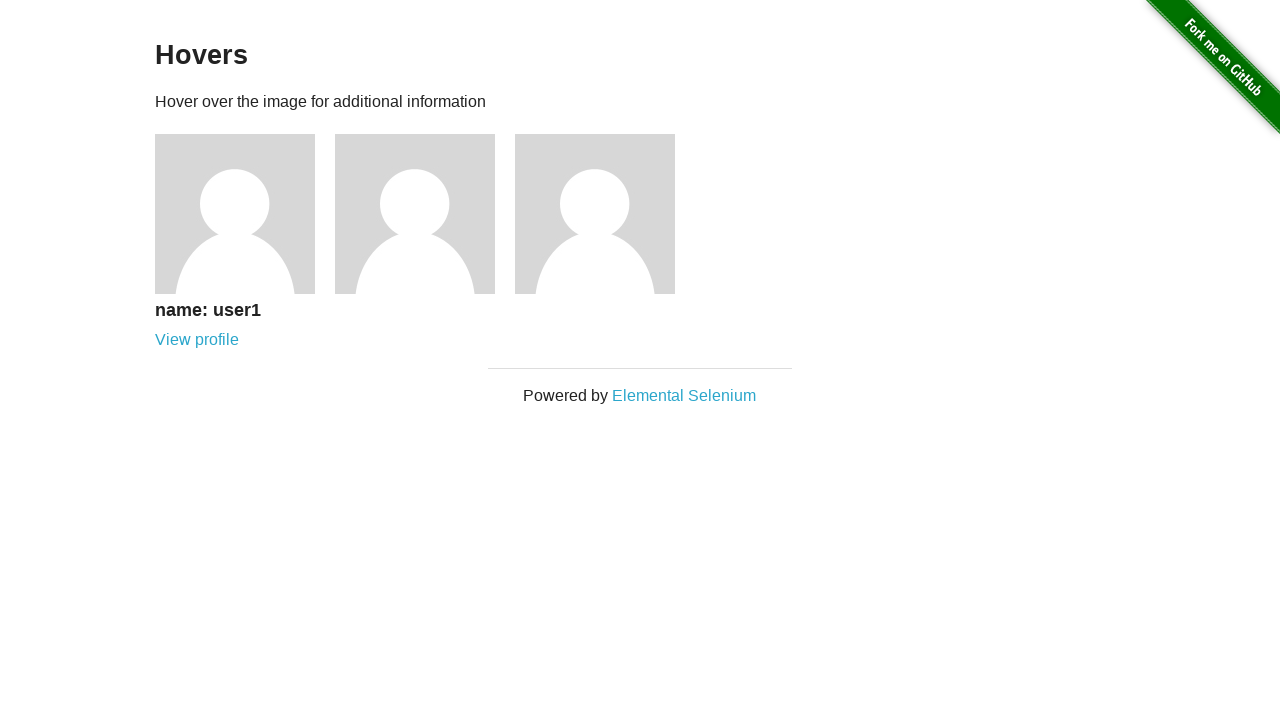

Verified user1 information is visible
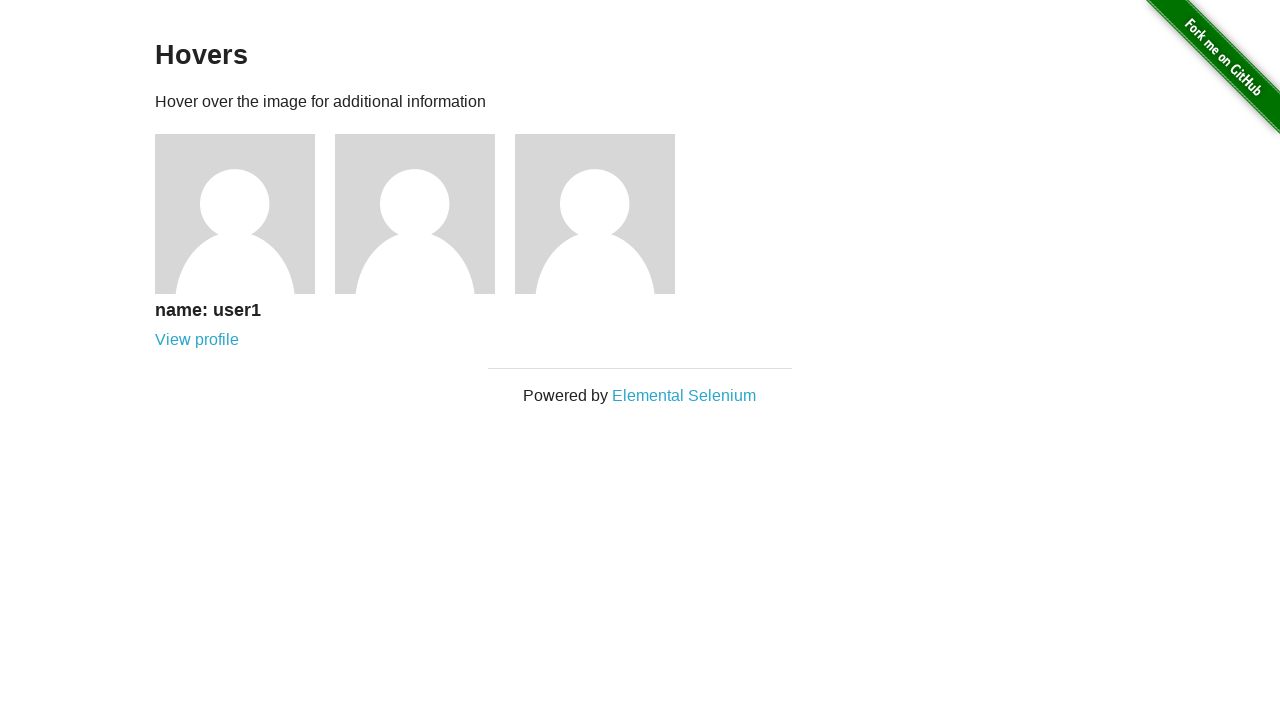

Hovered over second user image at (425, 214) on div.figure >> nth=1
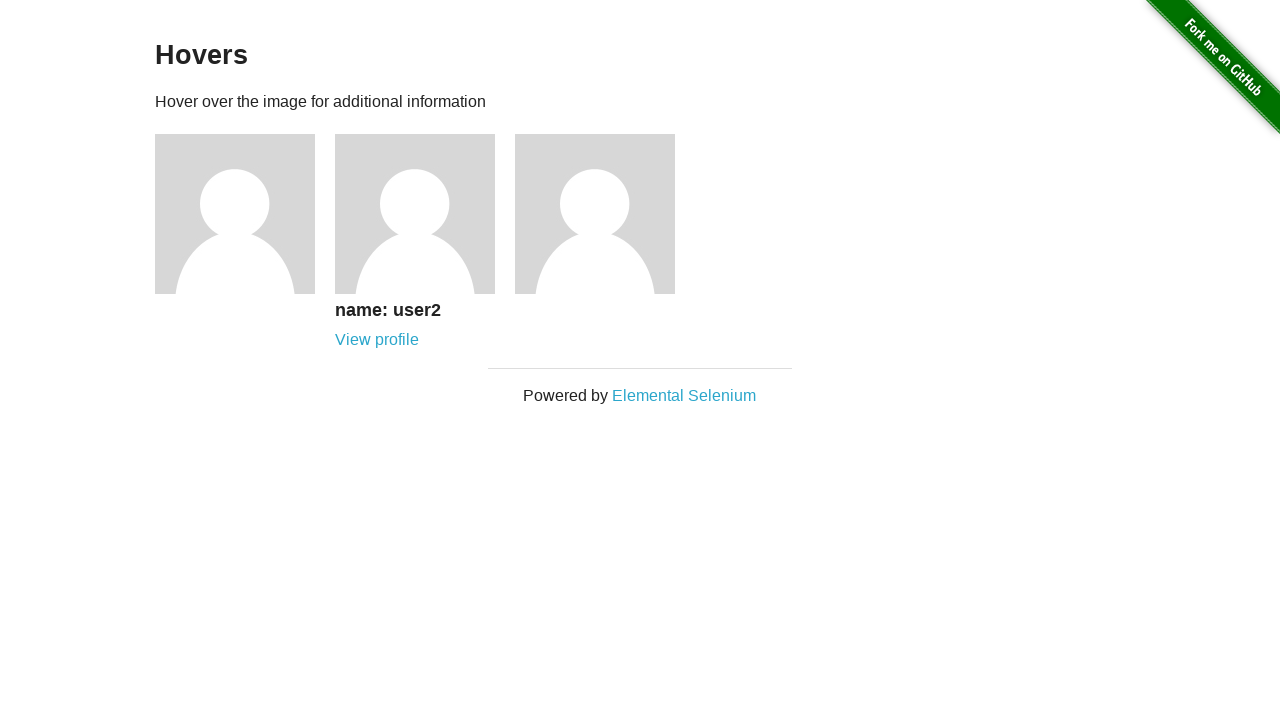

Located second user figure element
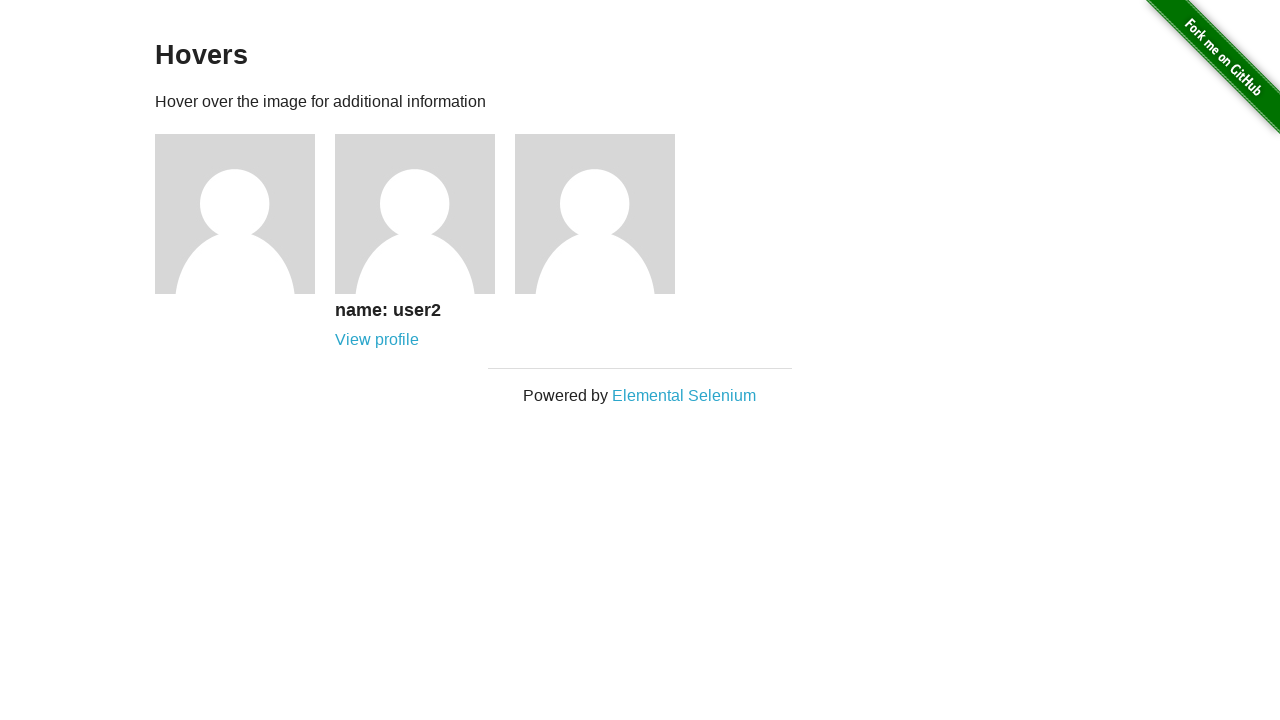

Verified second user figure is visible
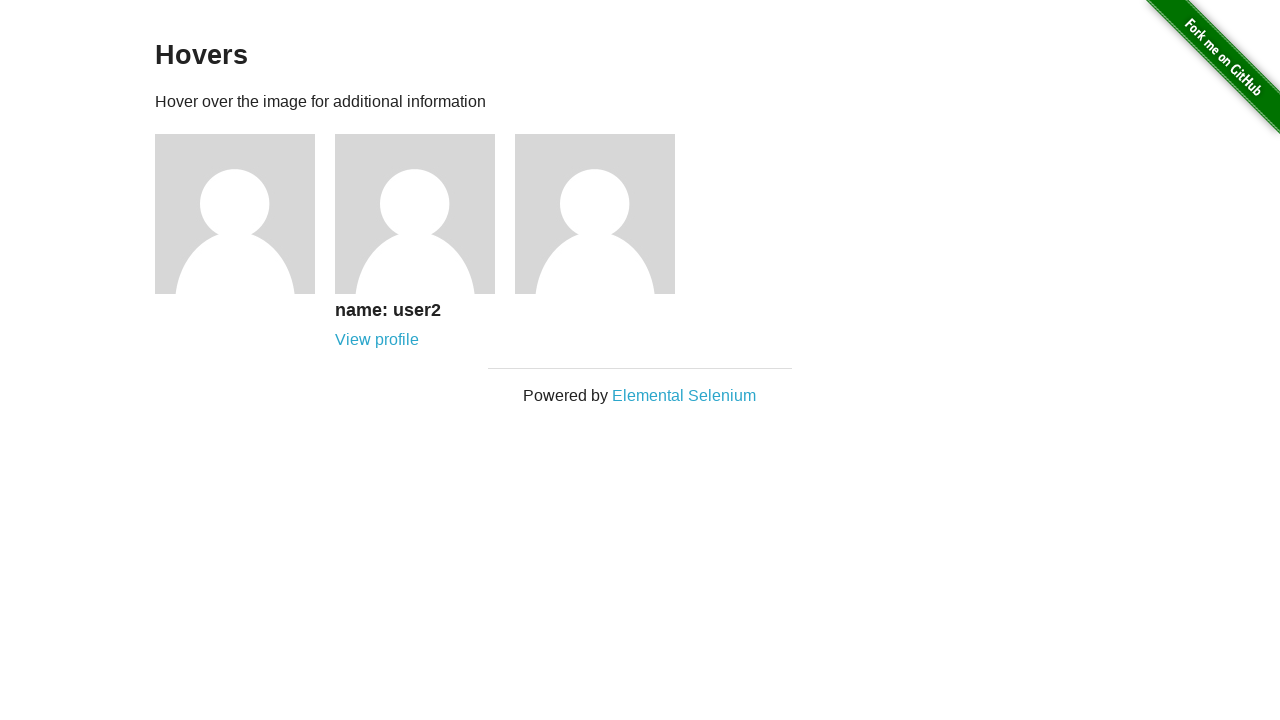

Hovered over third user image at (605, 214) on div.figure >> nth=2
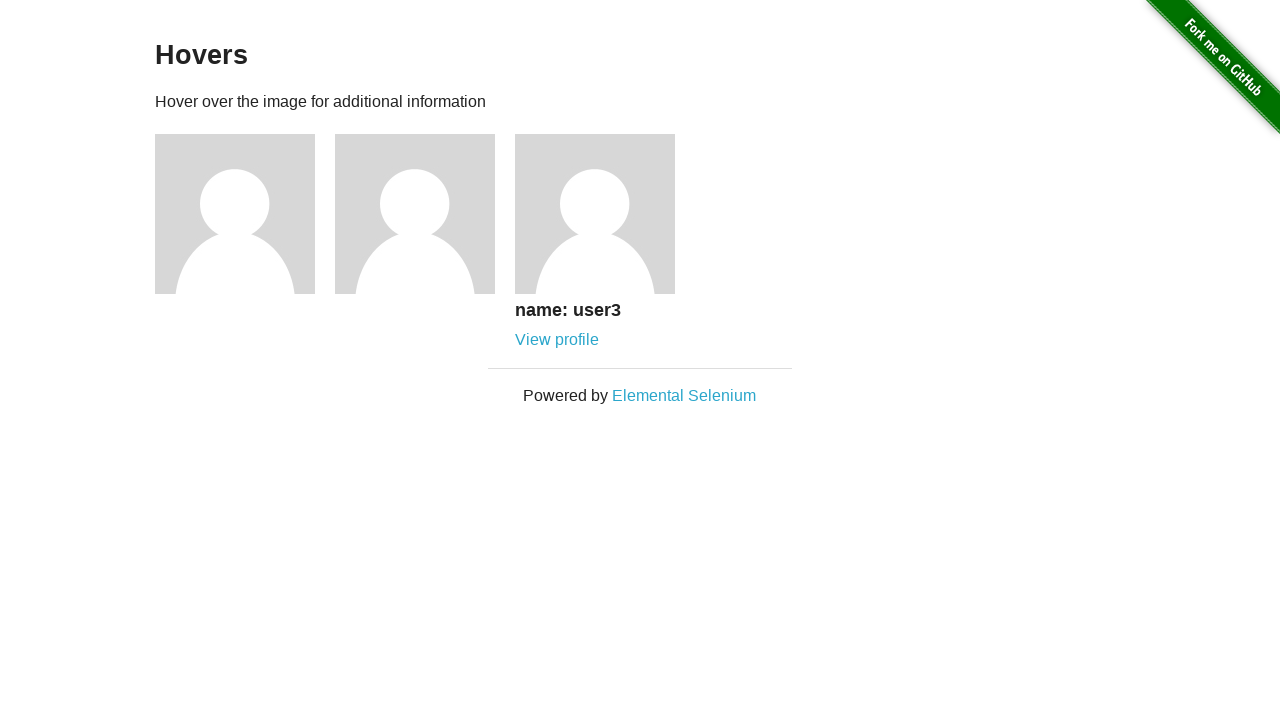

Located third user figure element
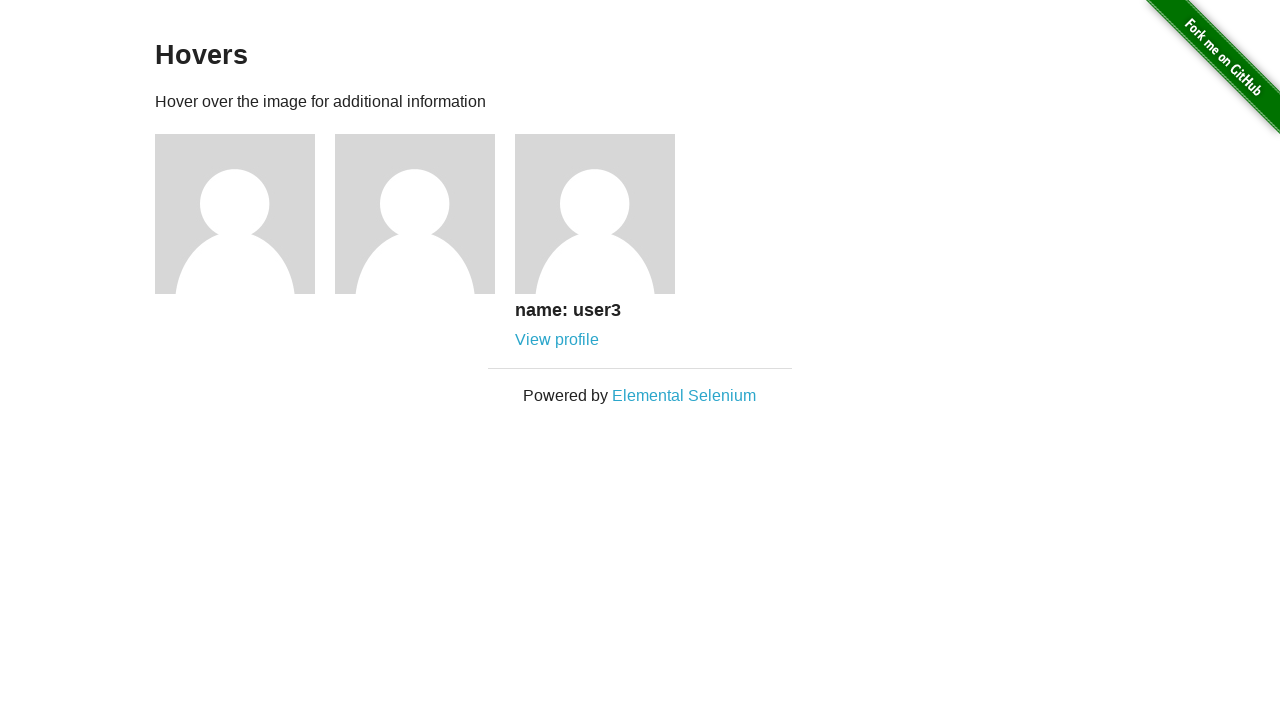

Verified third user figure is visible
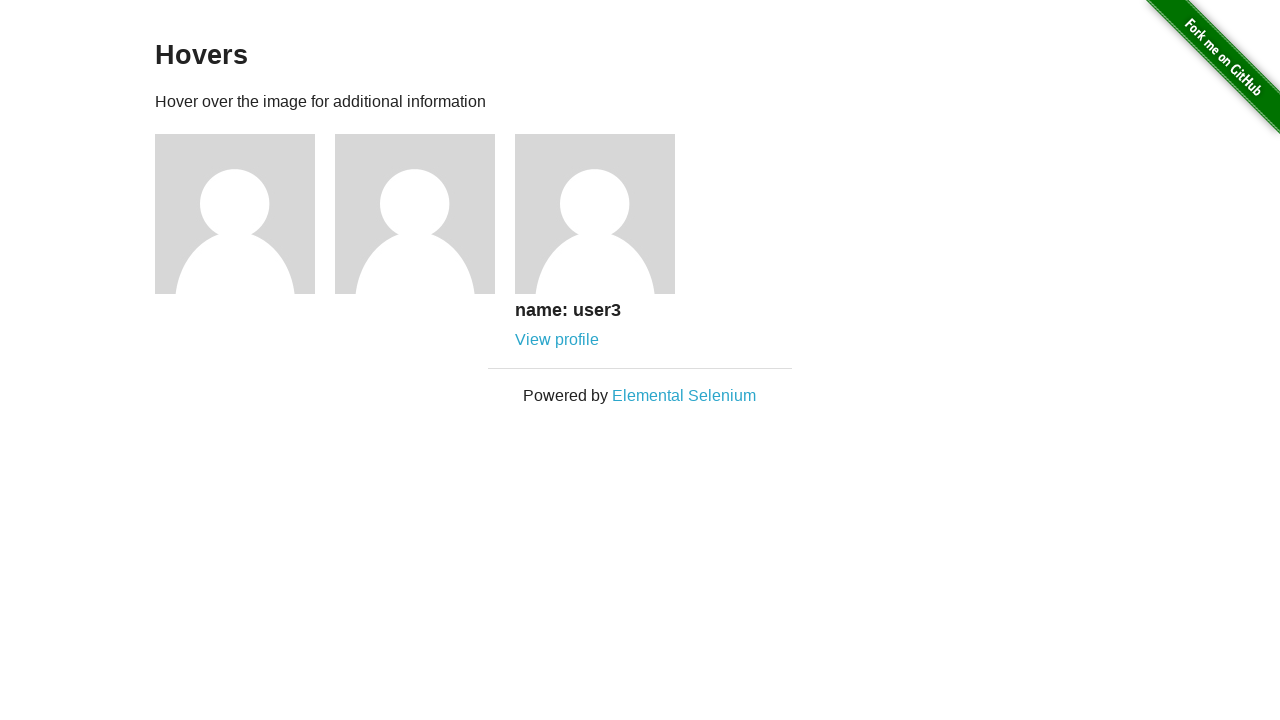

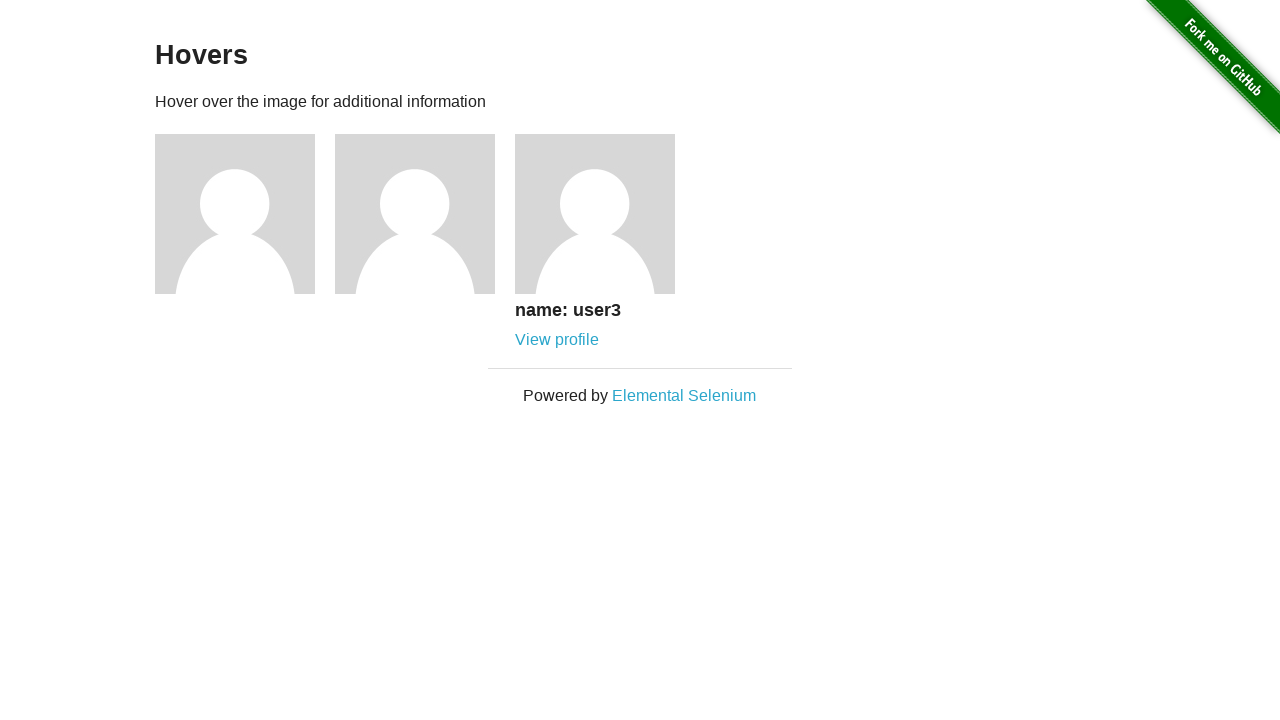